Tests iframe handling by switching between two frames and filling text input fields in each frame, then switching back to the default content.

Starting URL: https://ui.vision/demo/webtest/frames/

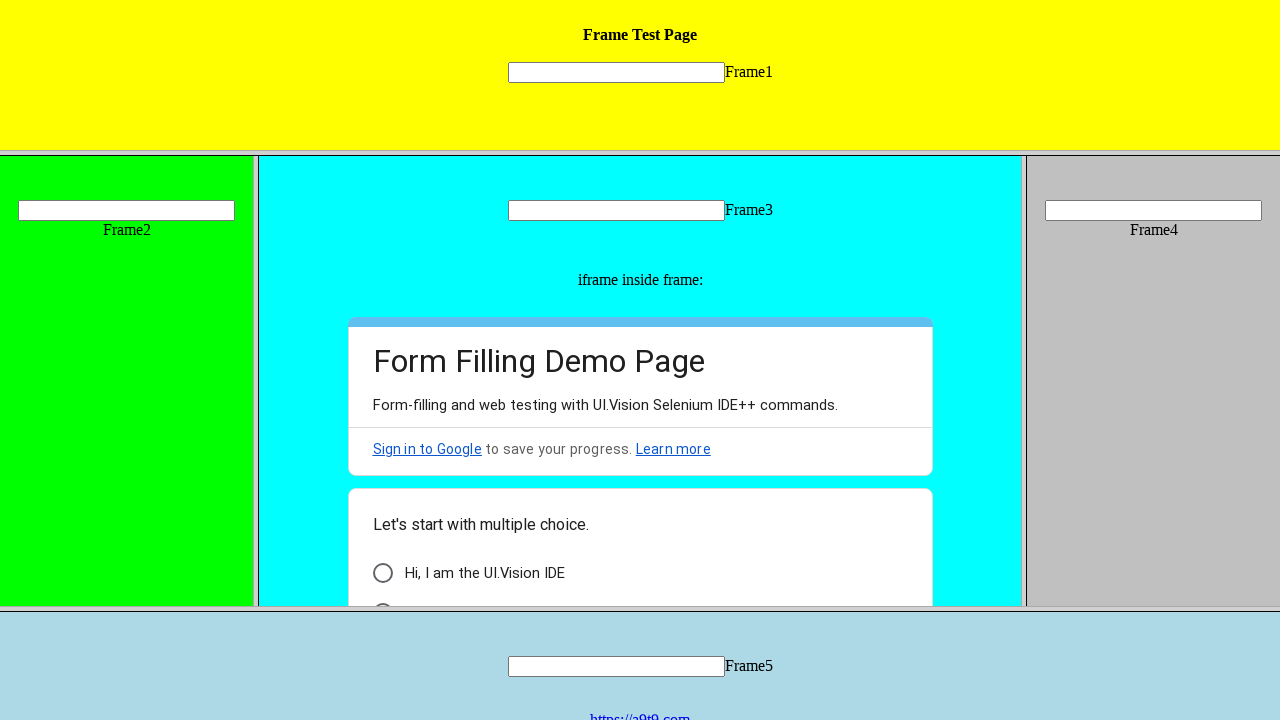

Located frame 1 with src='frame_1.html'
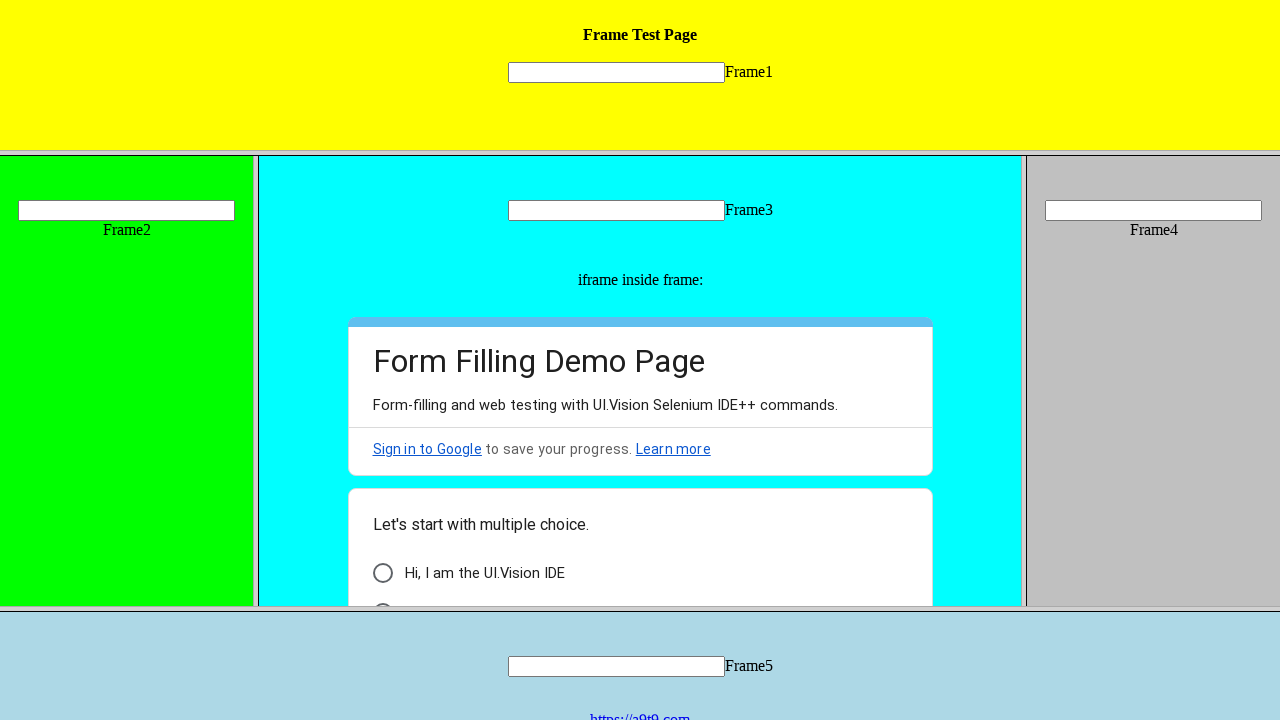

Filled text input field in frame 1 with 'Dheeraj Bobby ' on frame[src='frame_1.html'] >> nth=0 >> internal:control=enter-frame >> input[name
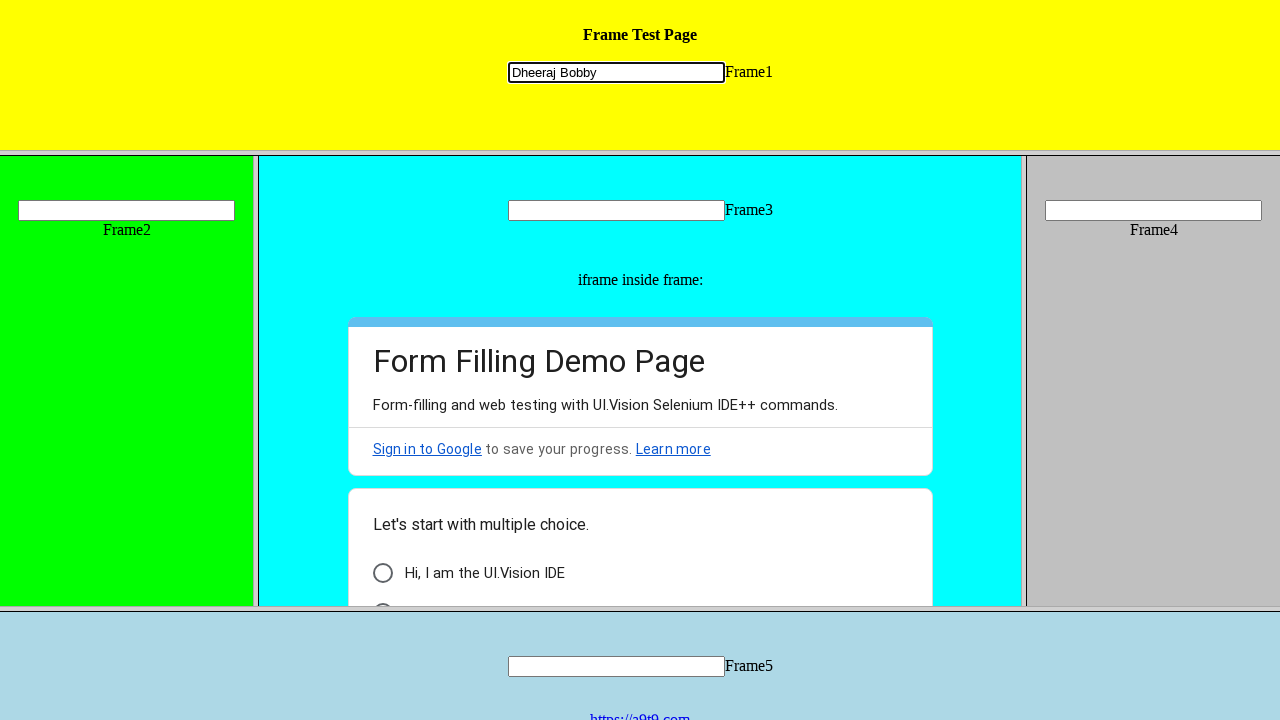

Located frame 2 with src='frame_2.html'
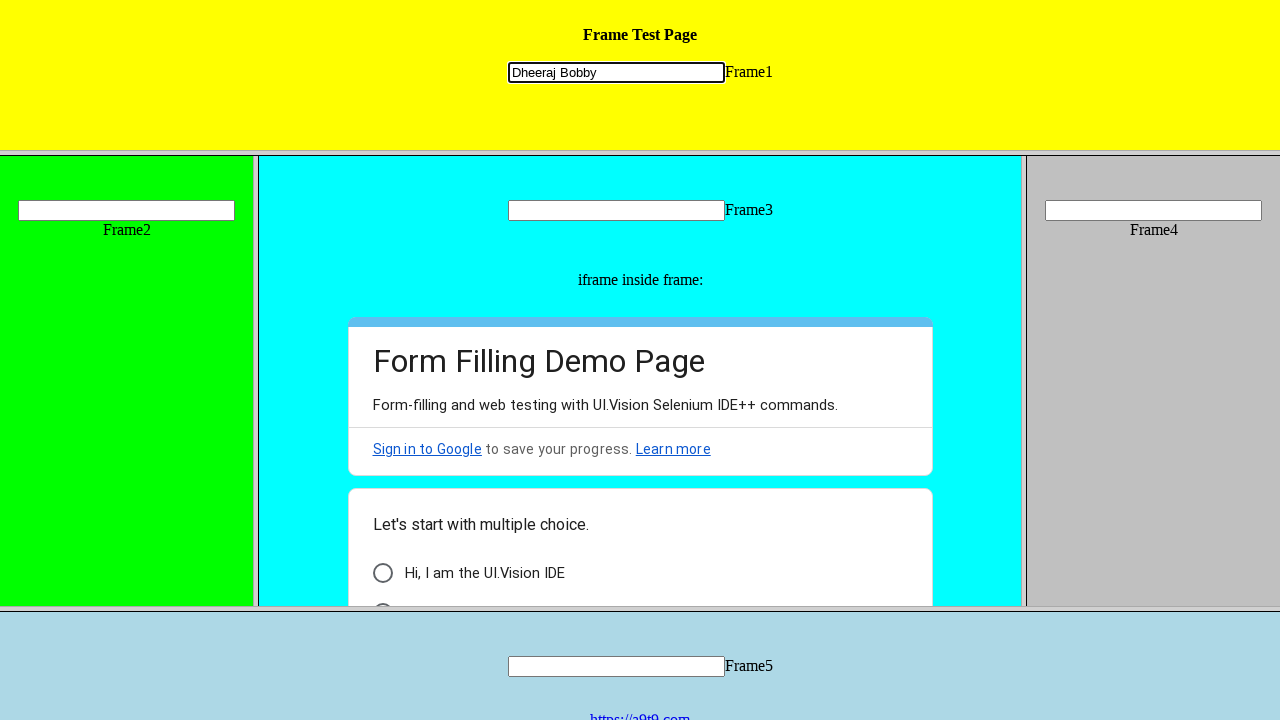

Filled text input field in frame 2 with 'Dheeraj Bobby ' on frame[src='frame_2.html'] >> nth=0 >> internal:control=enter-frame >> input[name
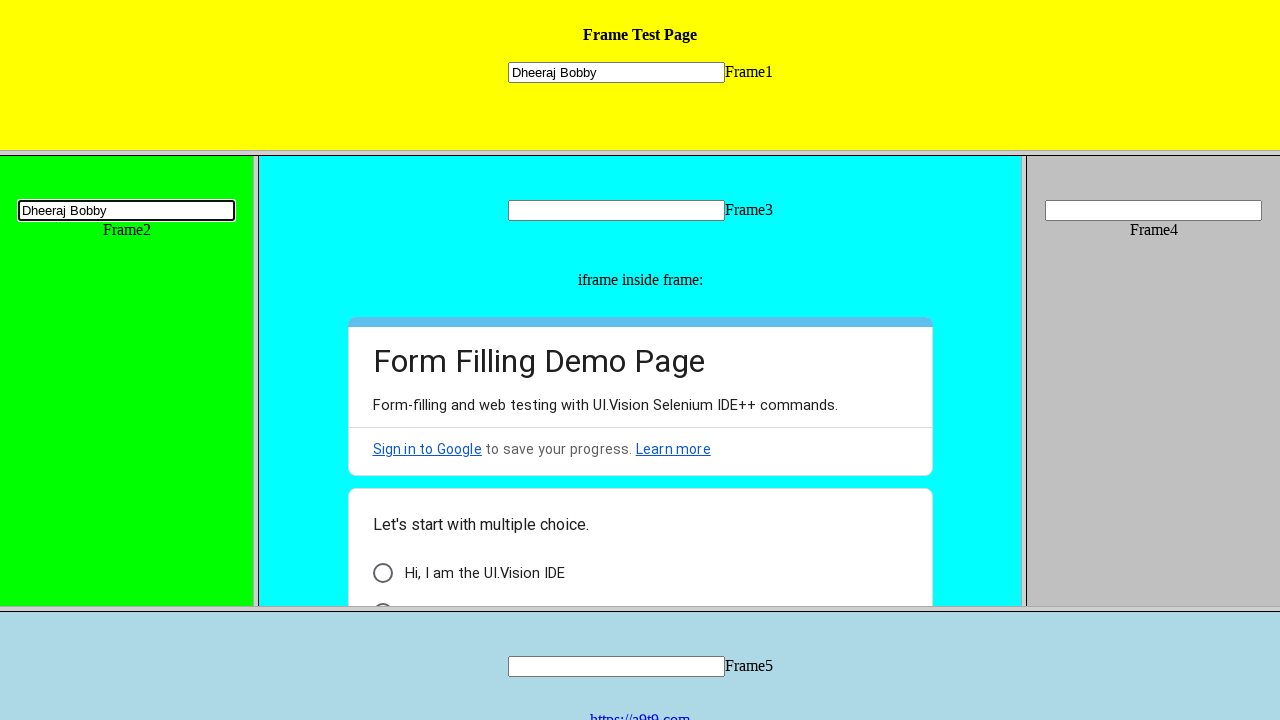

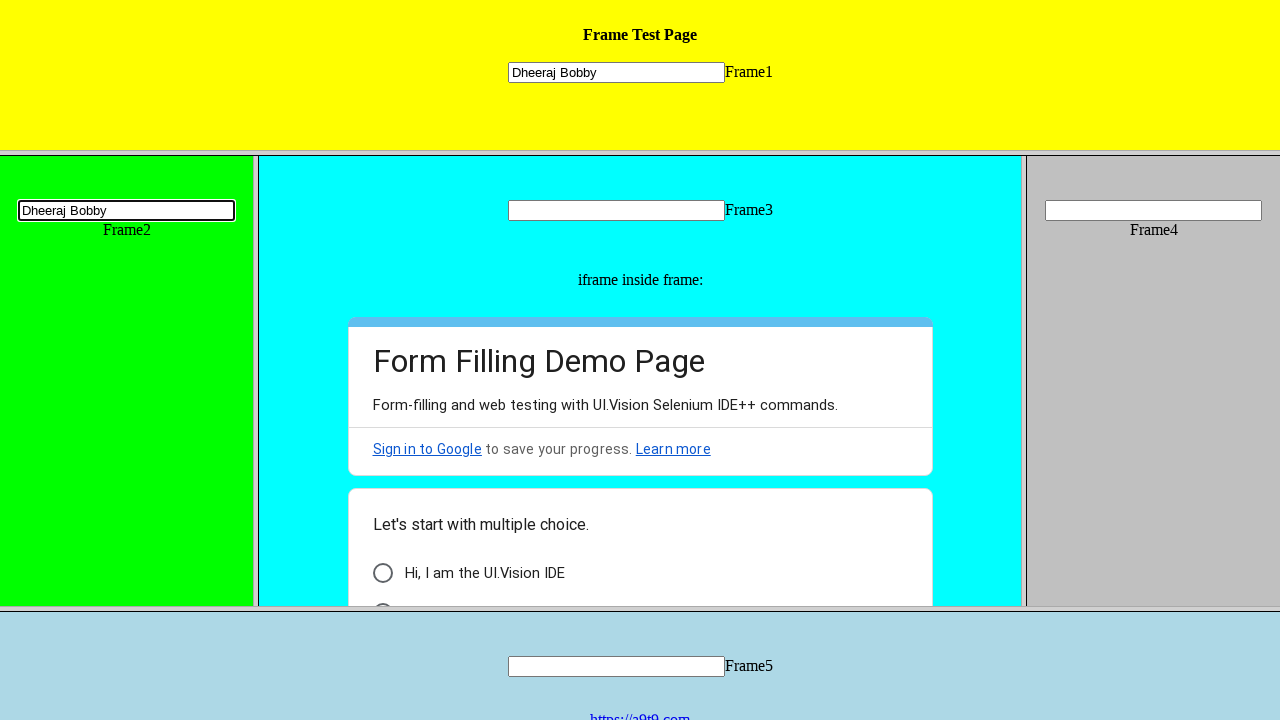